Tests dropdown selection by iterating through all options and clicking the one that matches "Option 1"

Starting URL: https://the-internet.herokuapp.com/dropdown

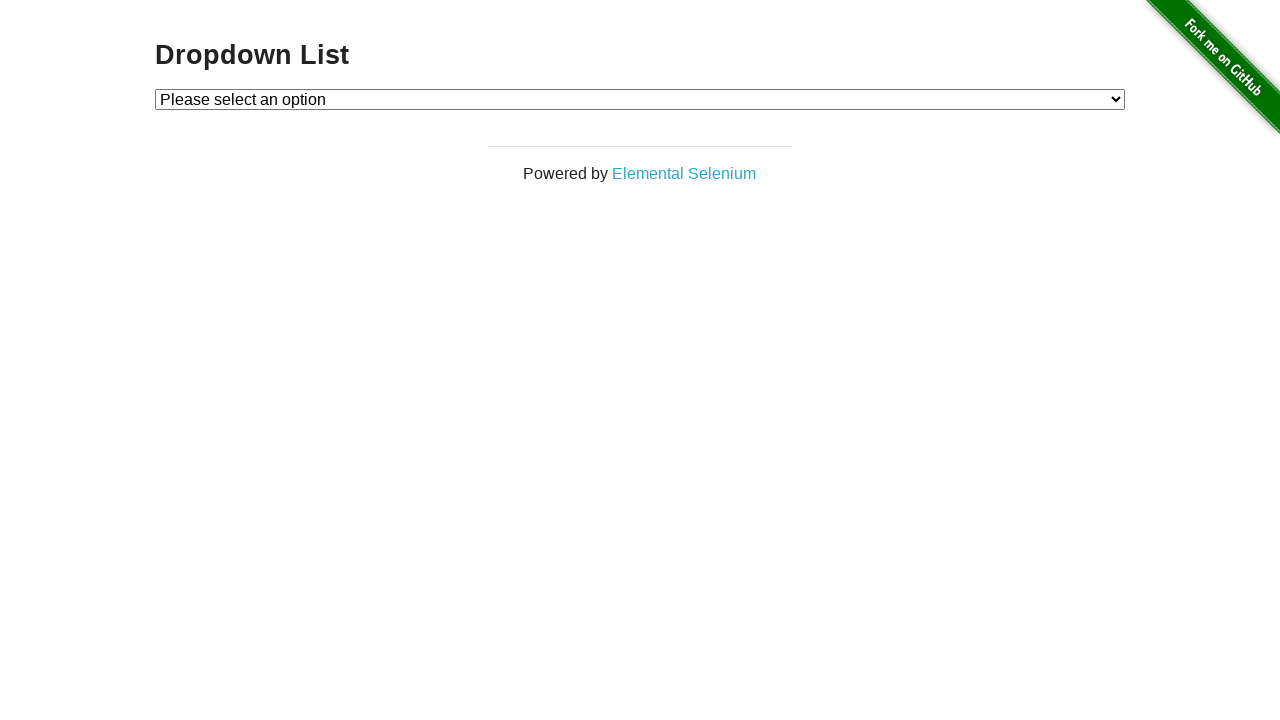

Waited for dropdown element to be present
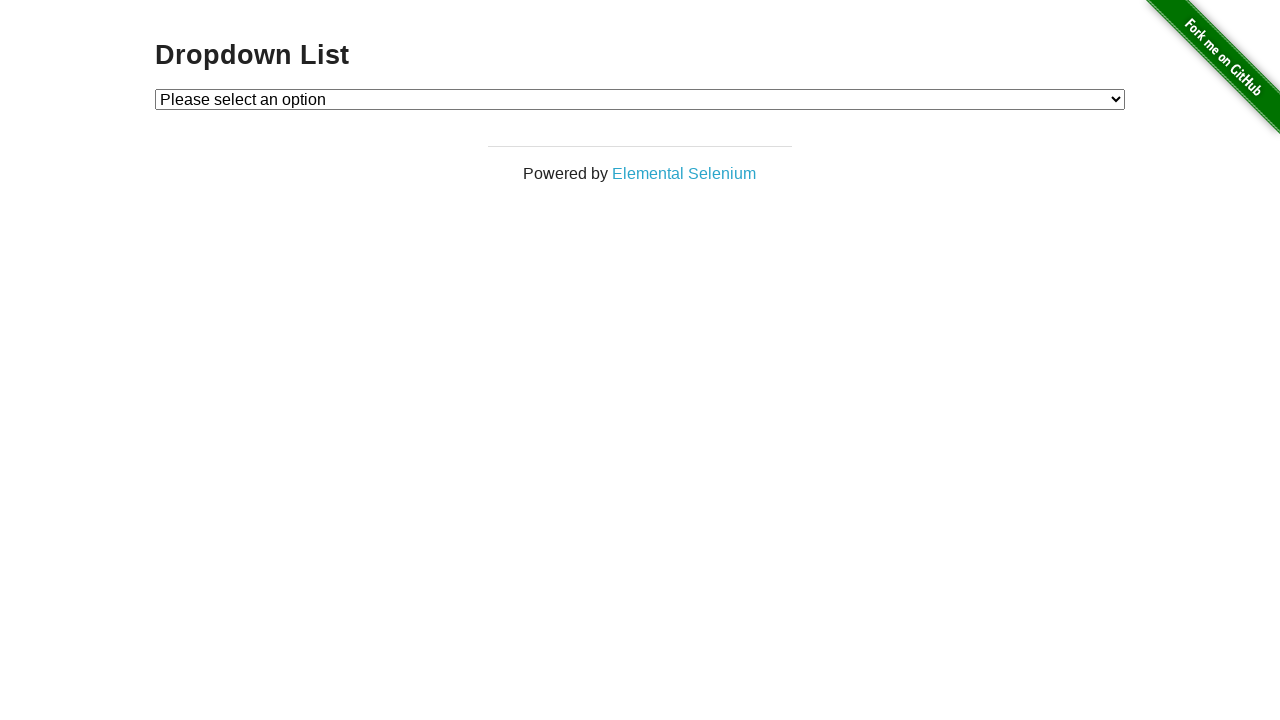

Selected 'Option 1' from dropdown on #dropdown
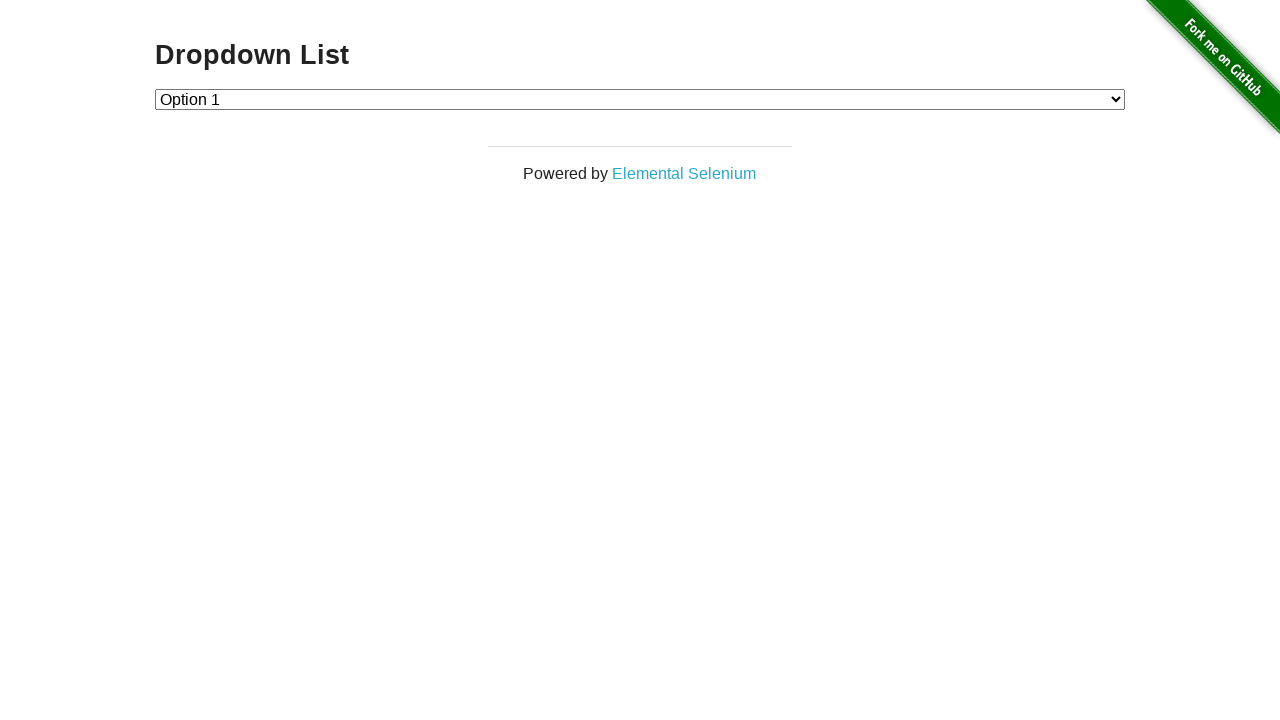

Retrieved selected dropdown value
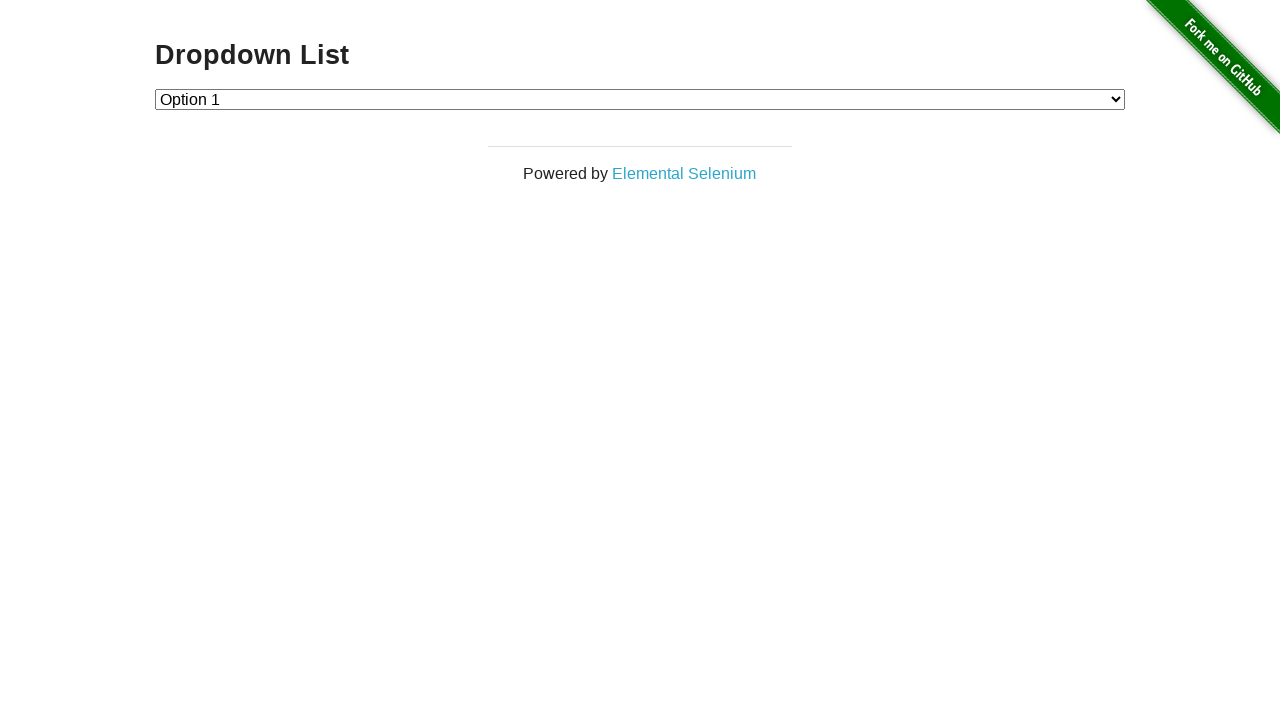

Verified that dropdown selection is '1' (Option 1)
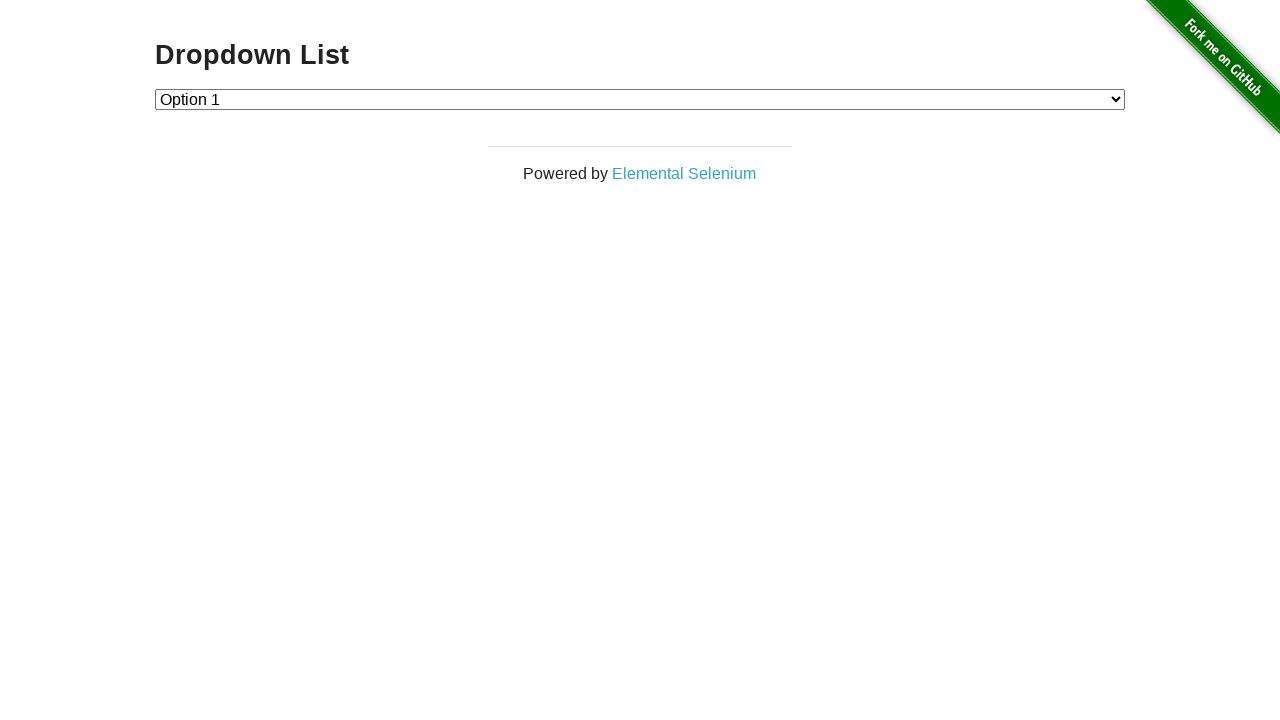

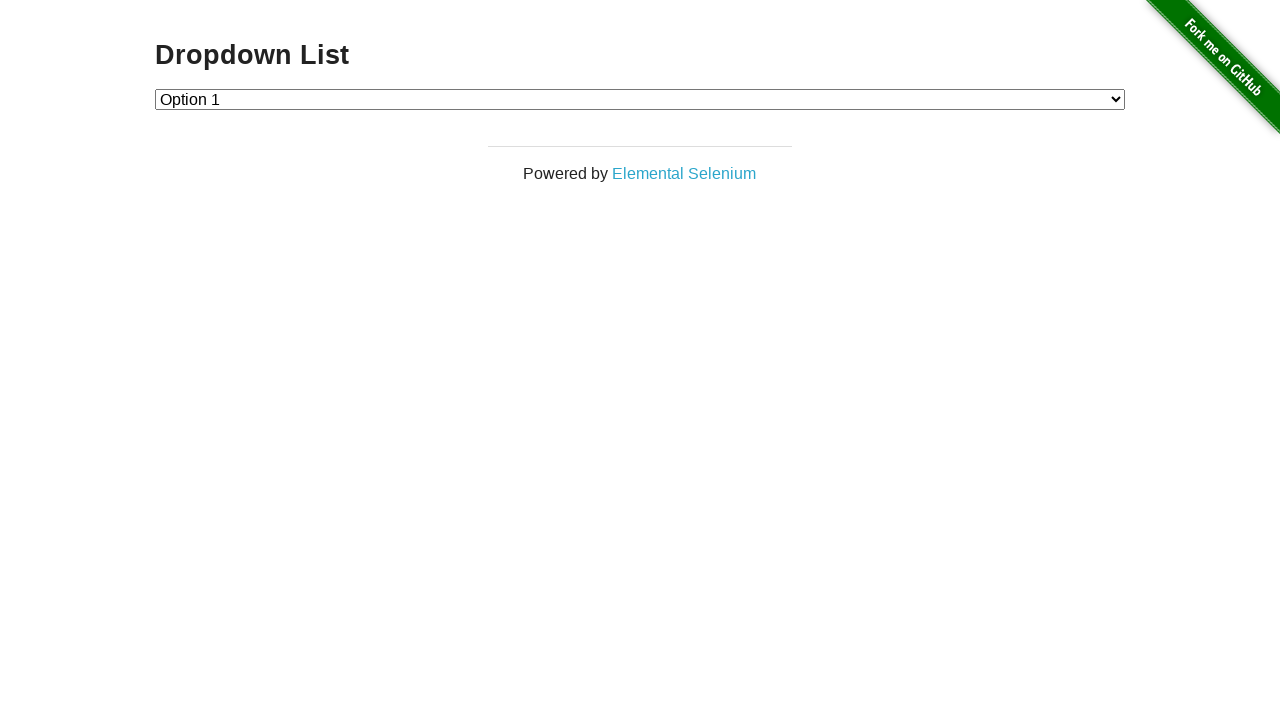